Tests hover interaction on navigation menu and clicking through to the leadership page

Starting URL: https://qap.dev

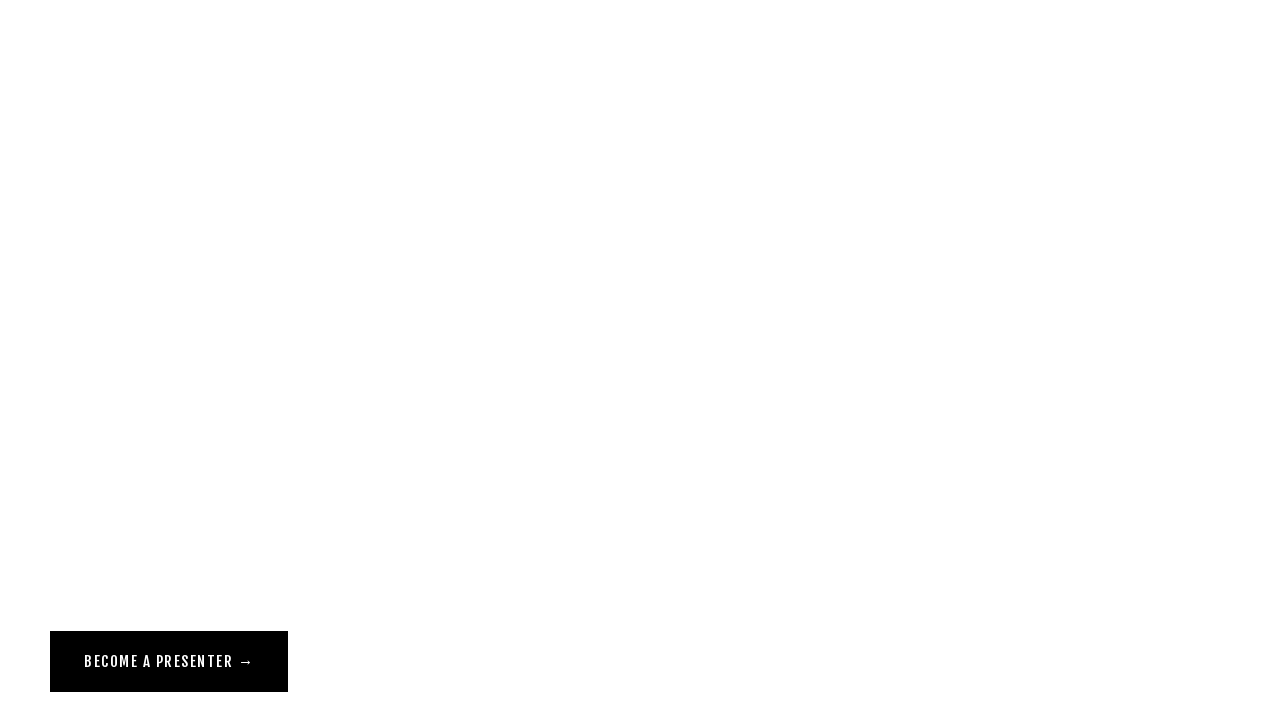

Navigated to https://qap.dev
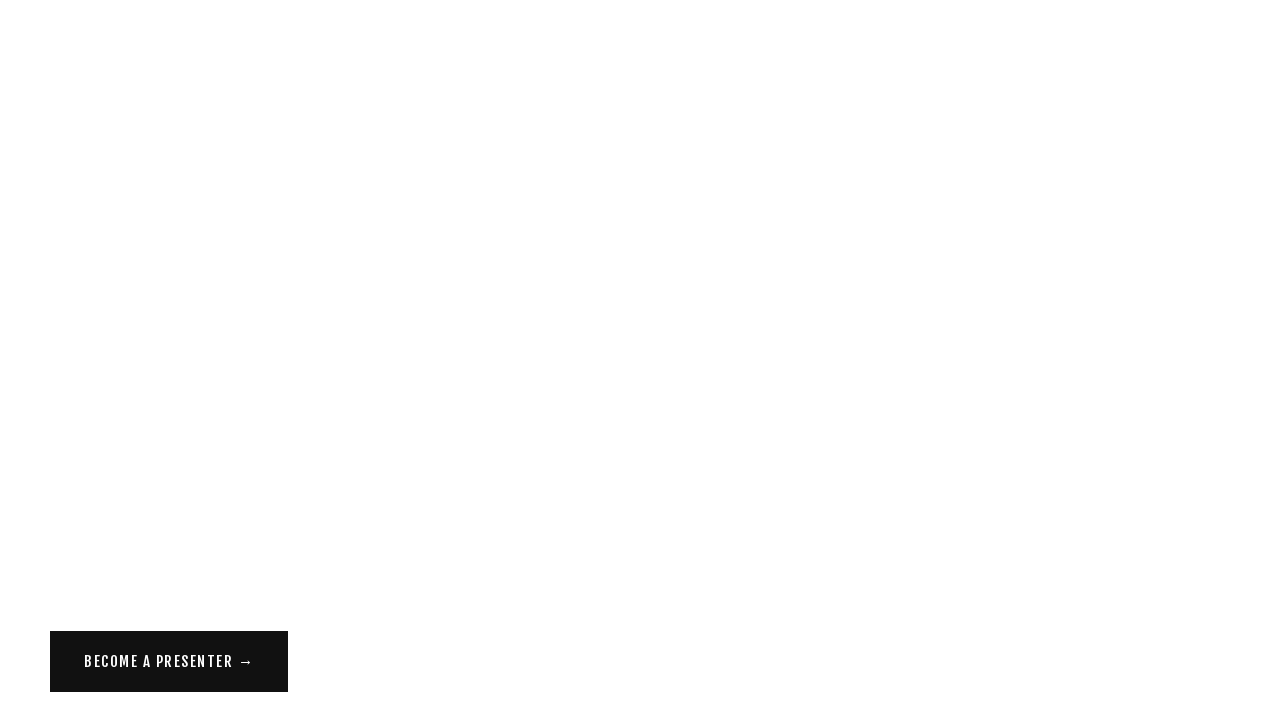

Hovered over the About navigation link at (71, 56) on a[href="/about"]
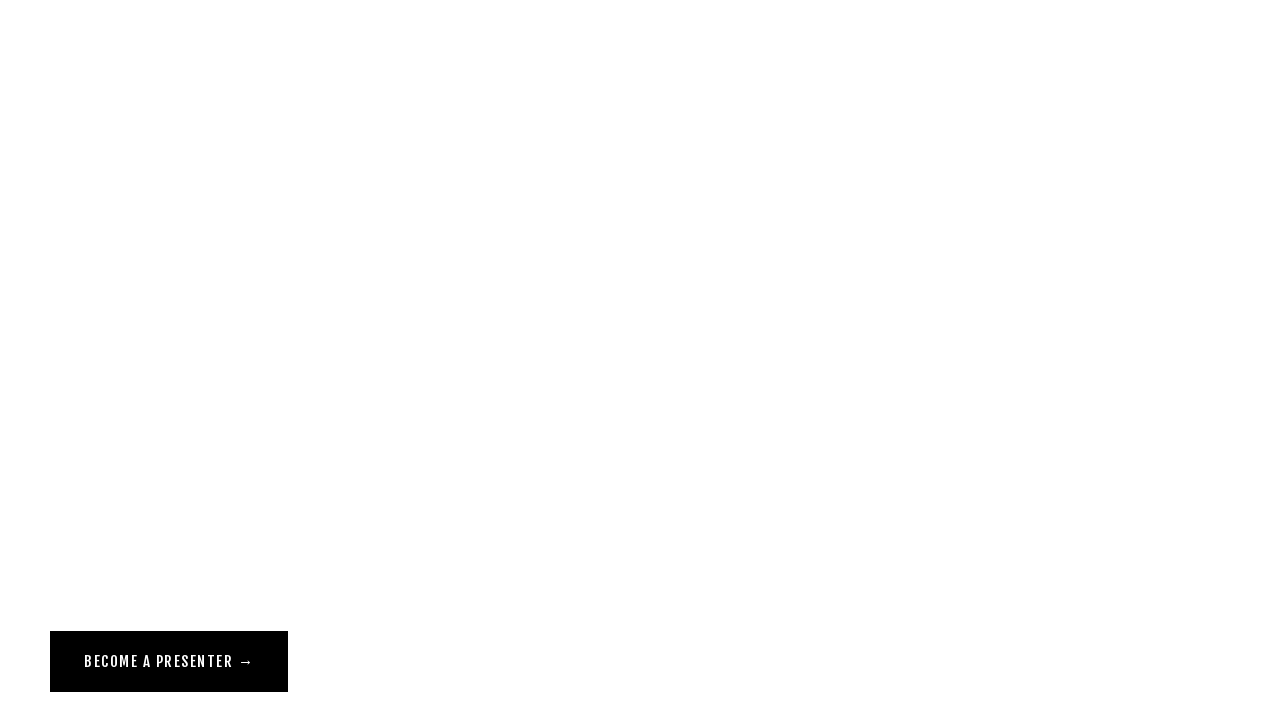

Clicked on the Leadership link in header at (92, 124) on a[href="/leadership"][class*=Header]
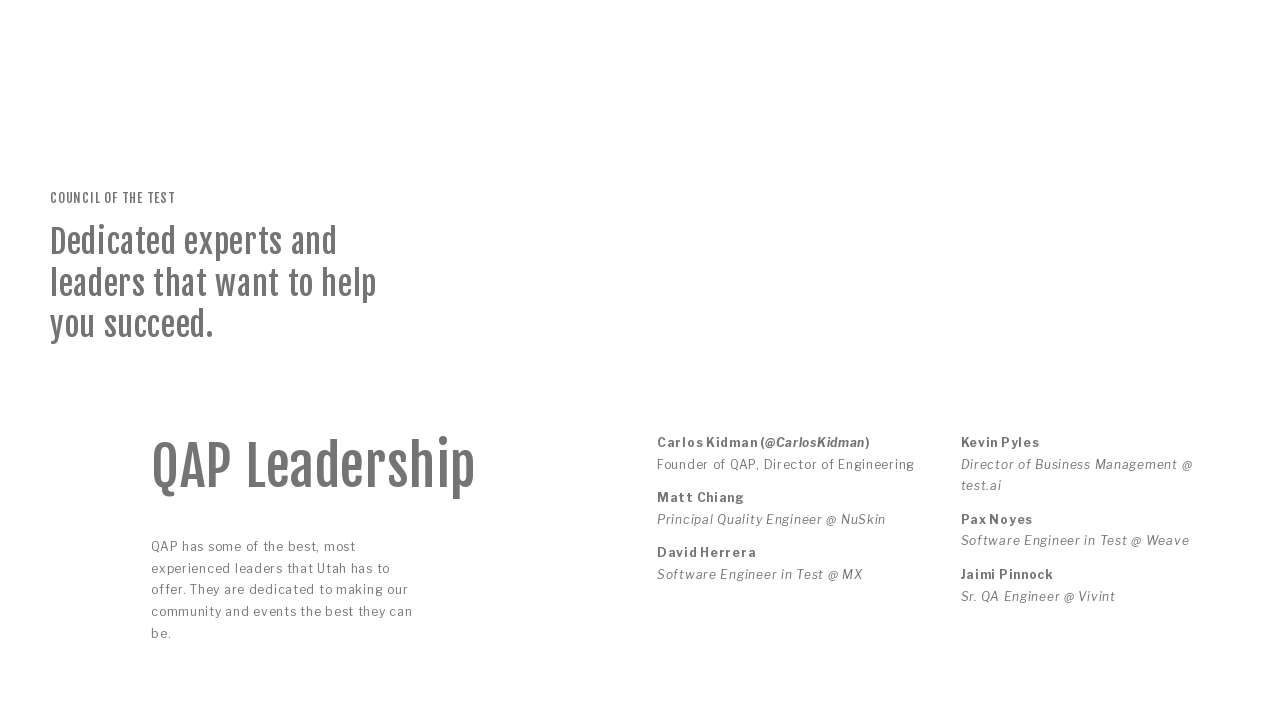

Verified Carlos Kidman text is present on leadership page
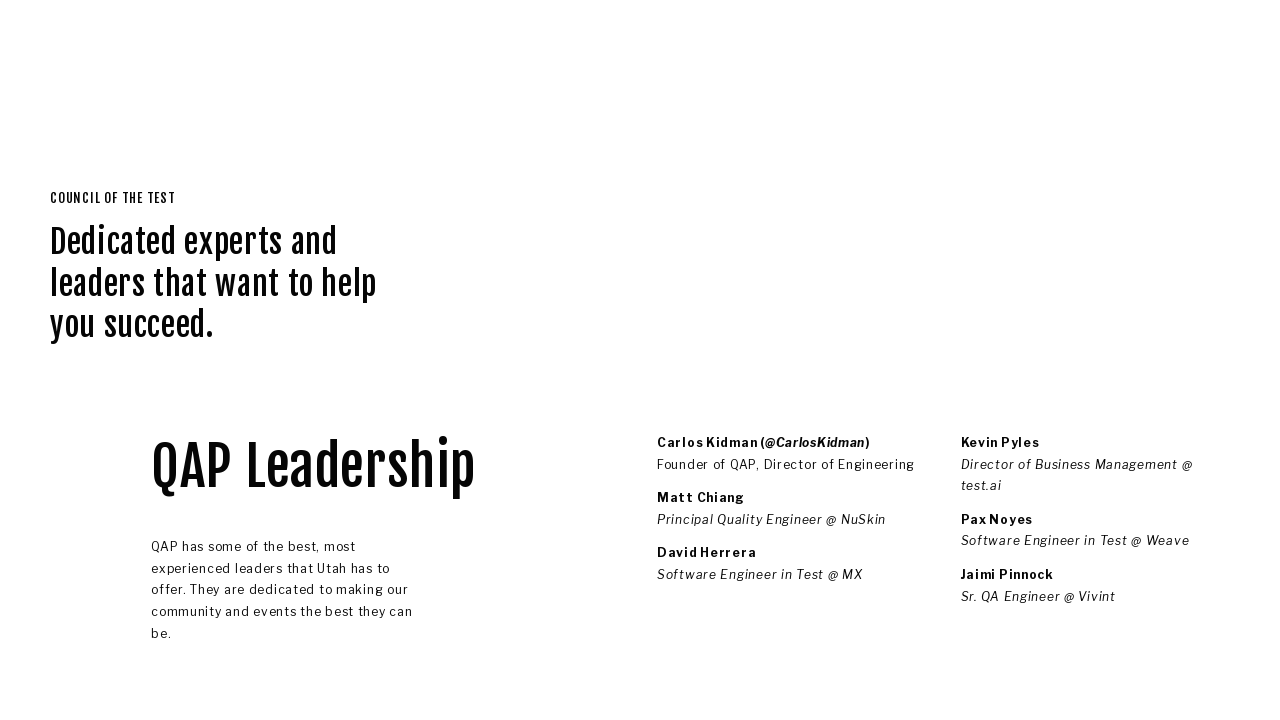

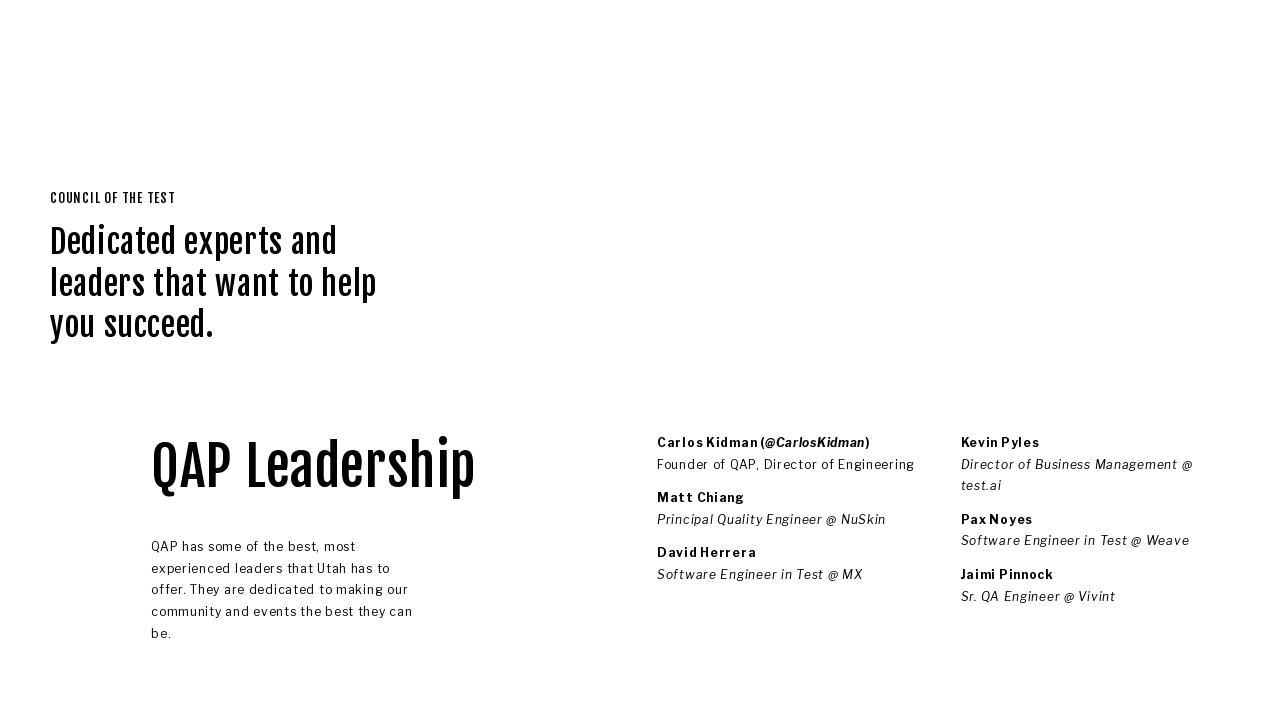